Opens the devqa.io website and tests maximizing the viewport to verify window state management.

Starting URL: https://devqa.io/

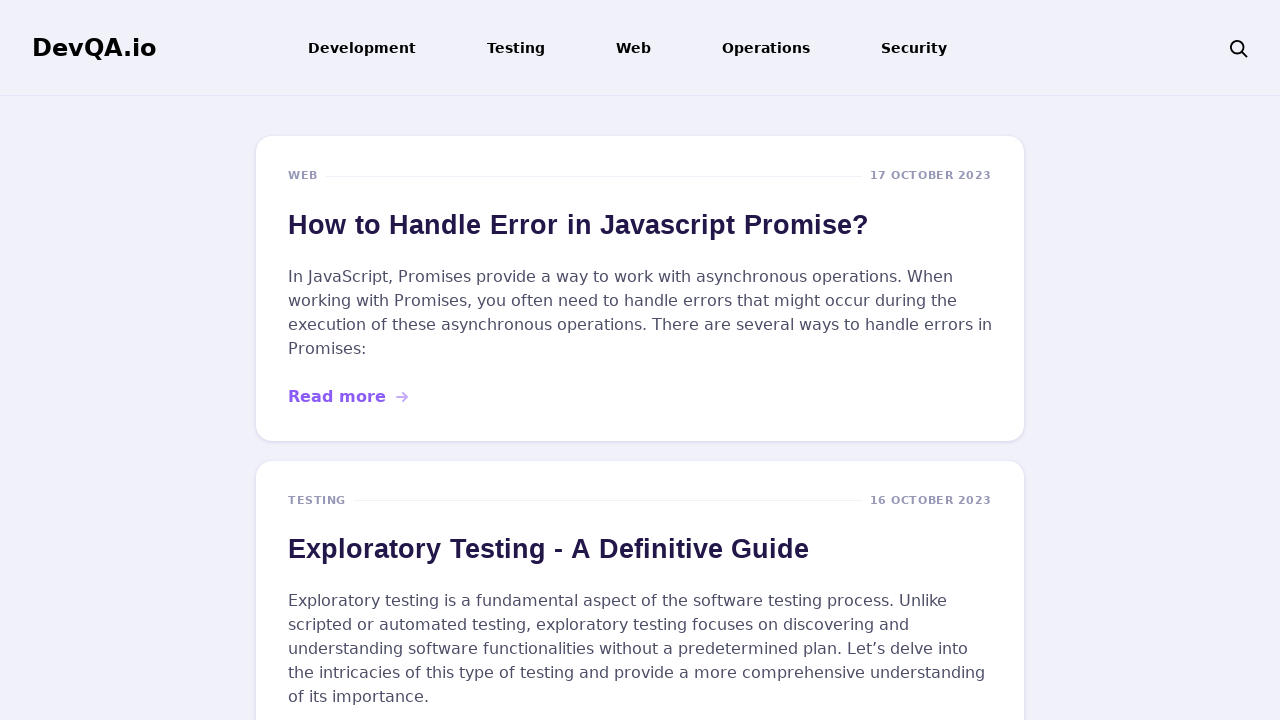

Page loaded with domcontentloaded state
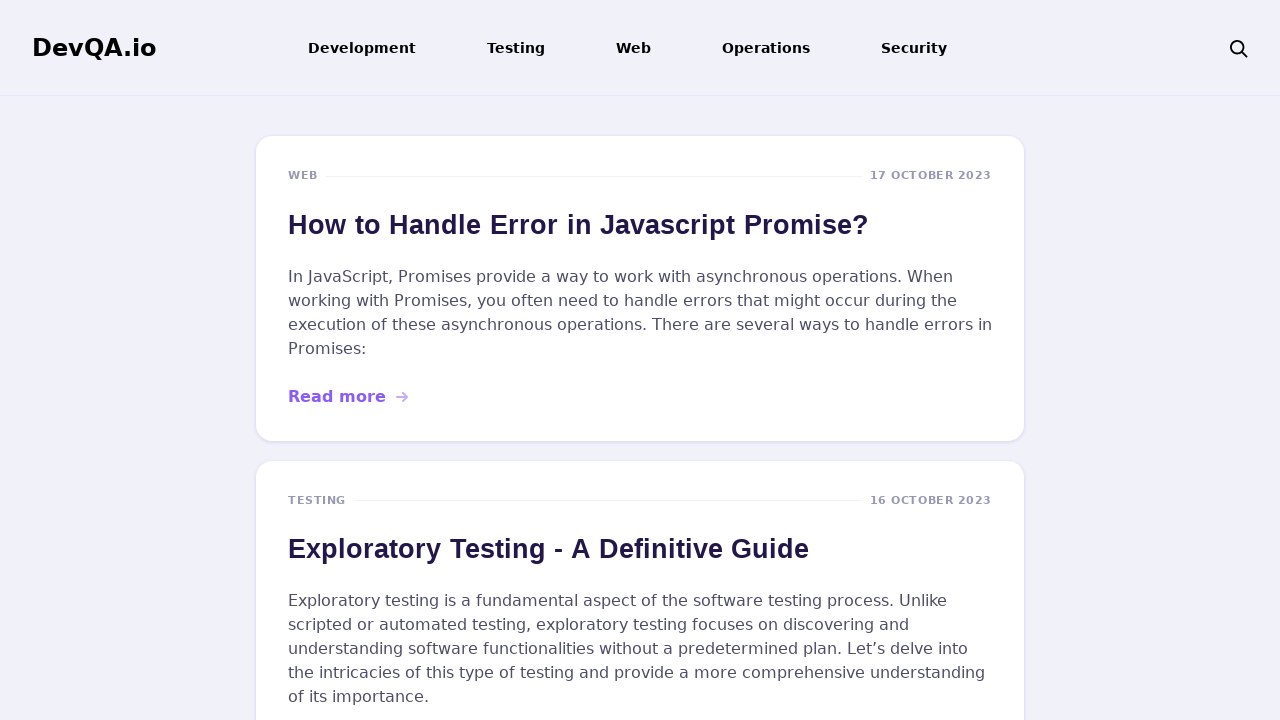

Retrieved initial viewport size: 1280 x 720
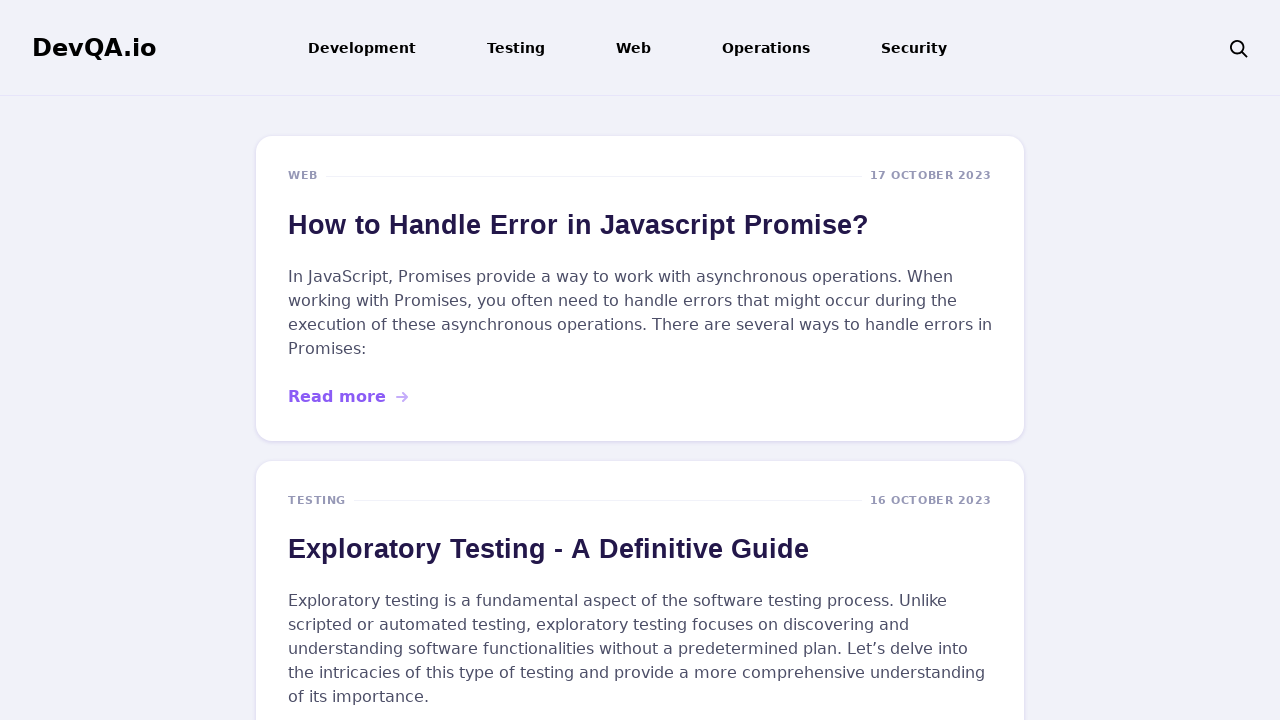

Set viewport to maximized size (1920 x 1080)
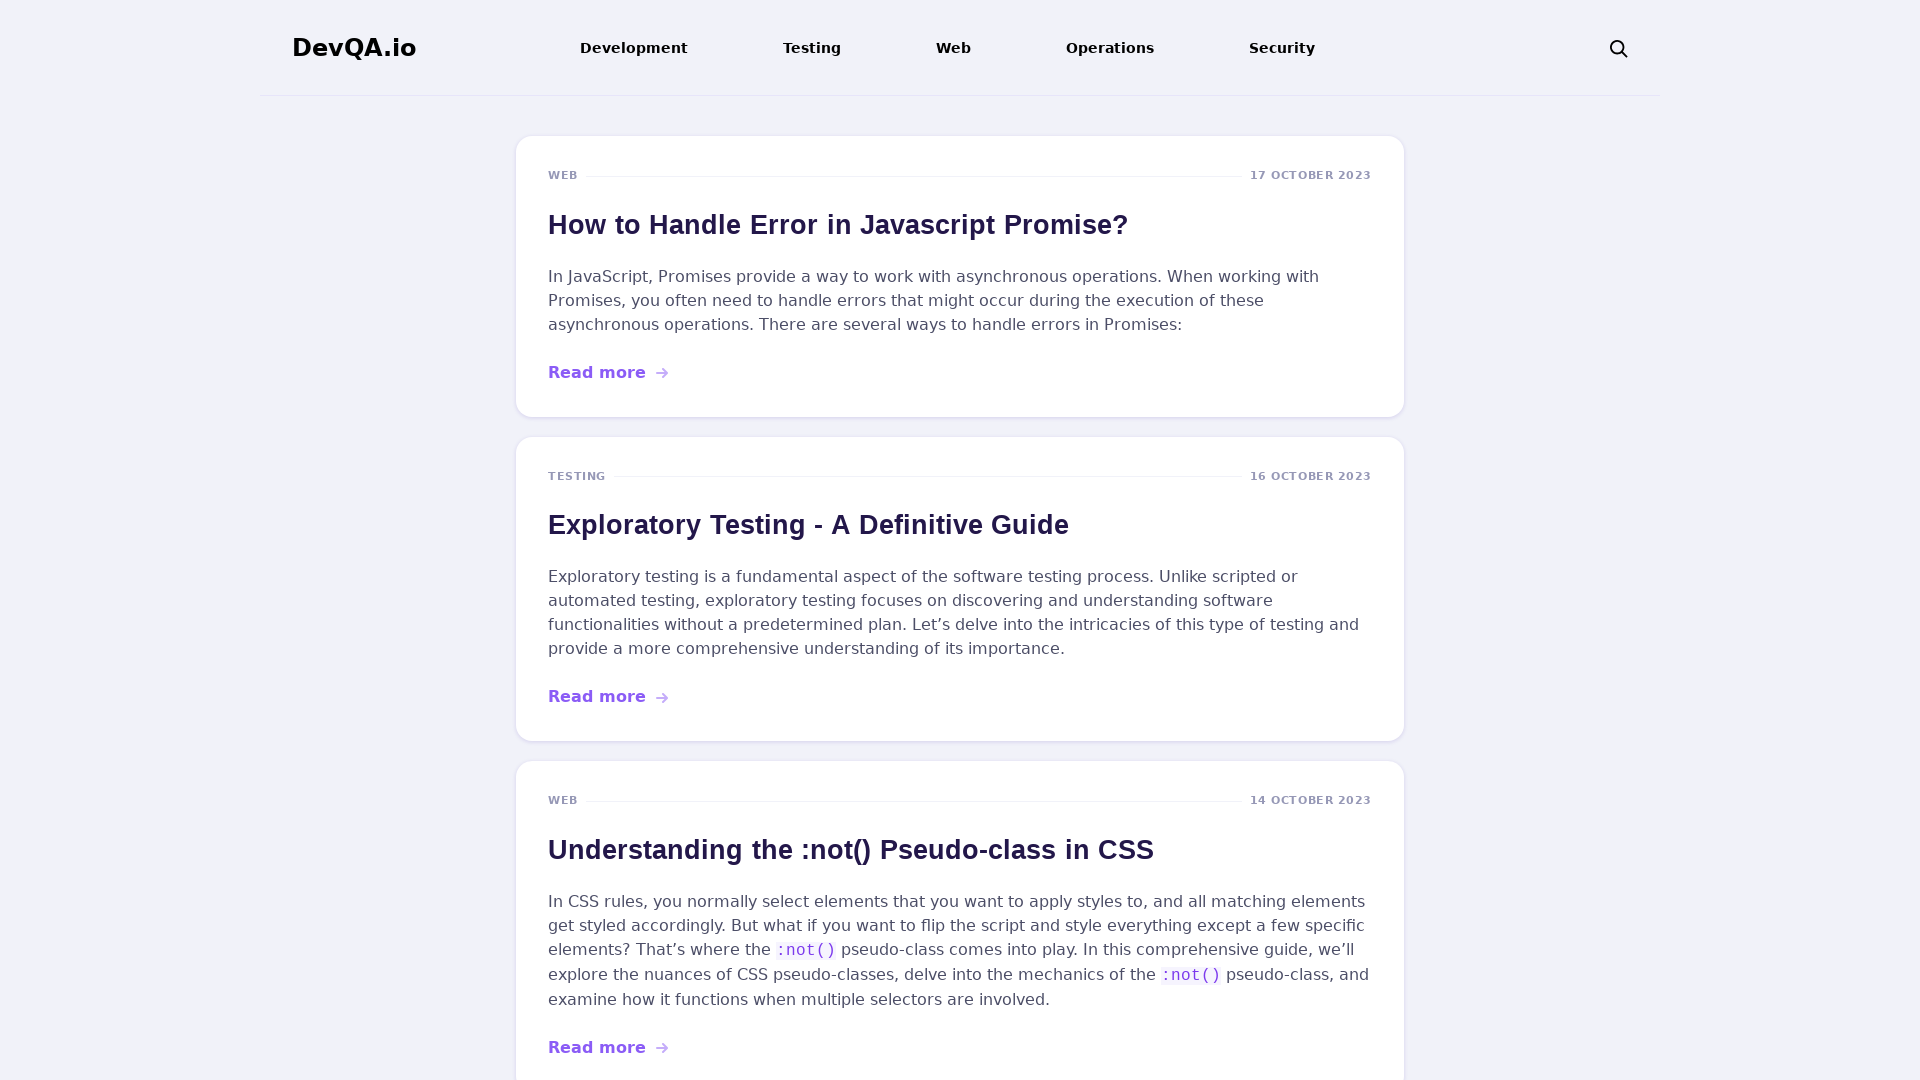

Retrieved maximized viewport size: 1920 x 1080
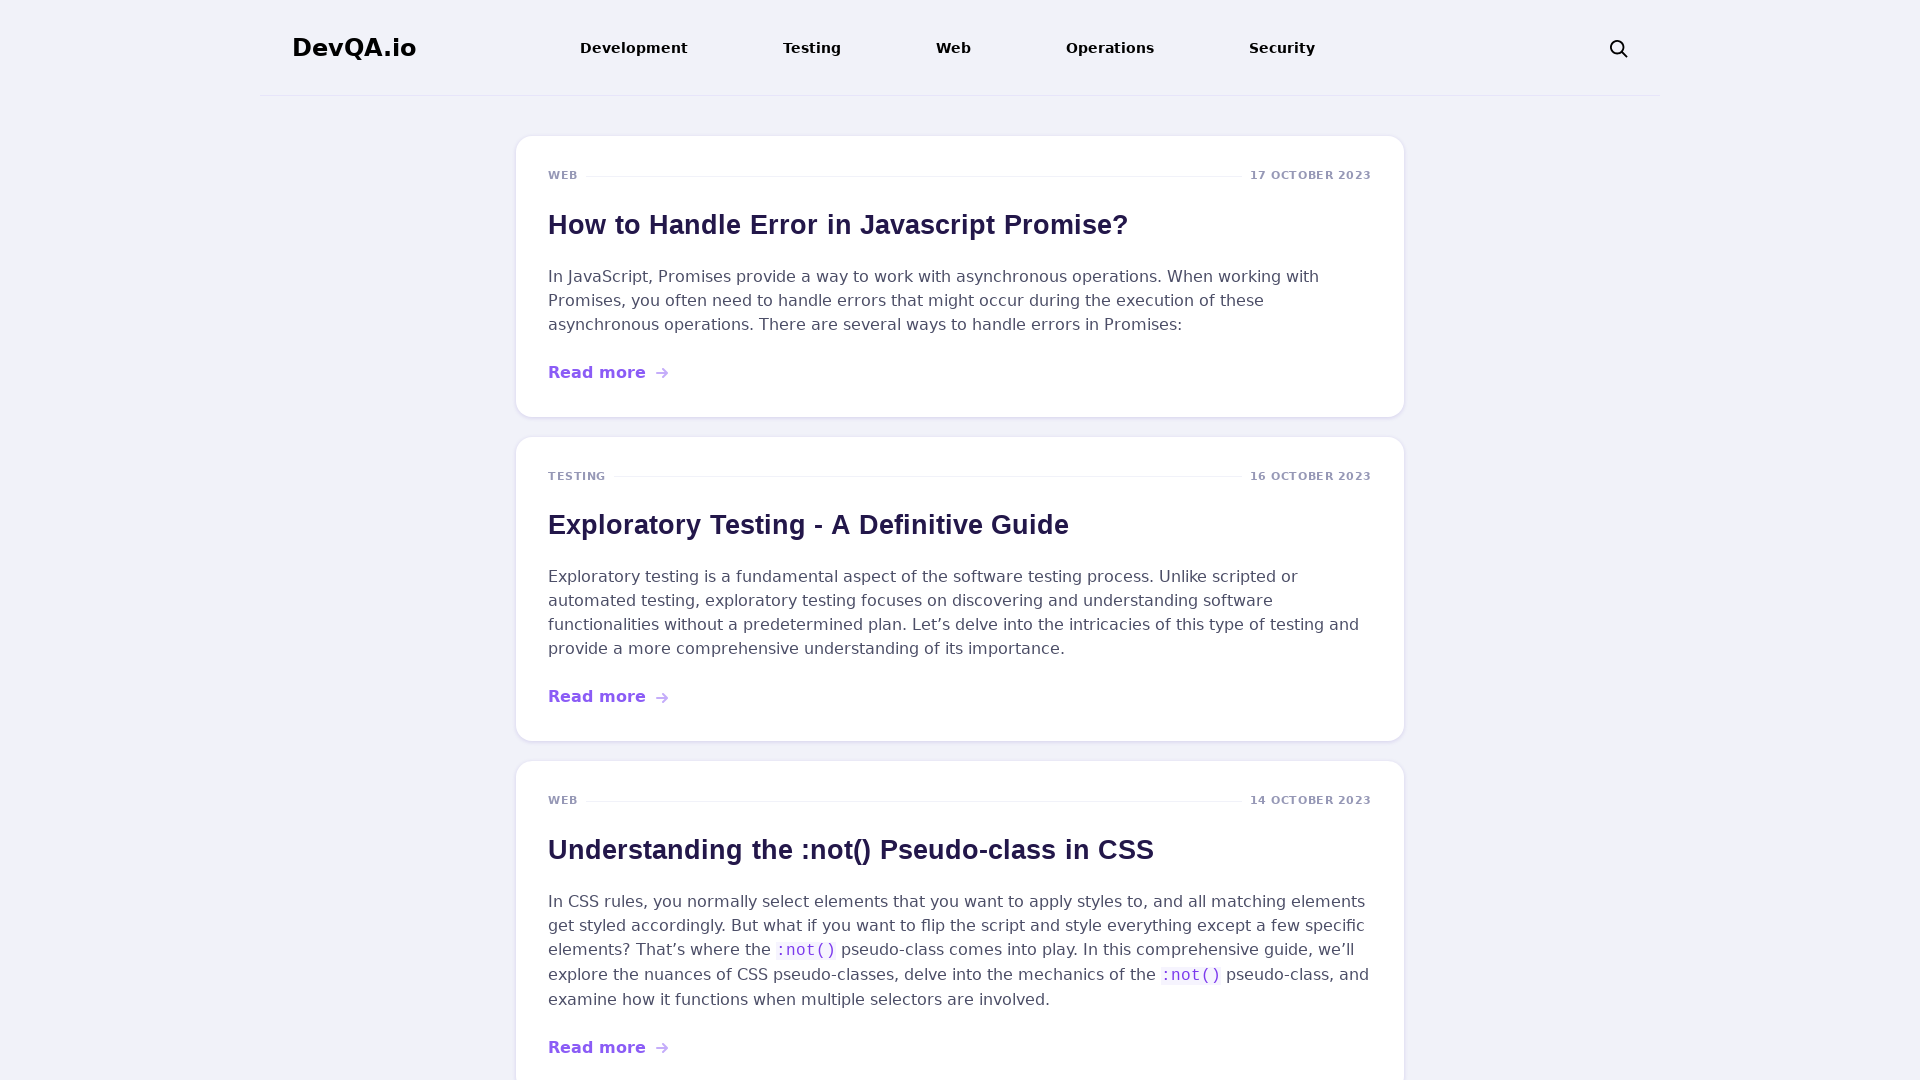

Verified page is still functional after viewport changes
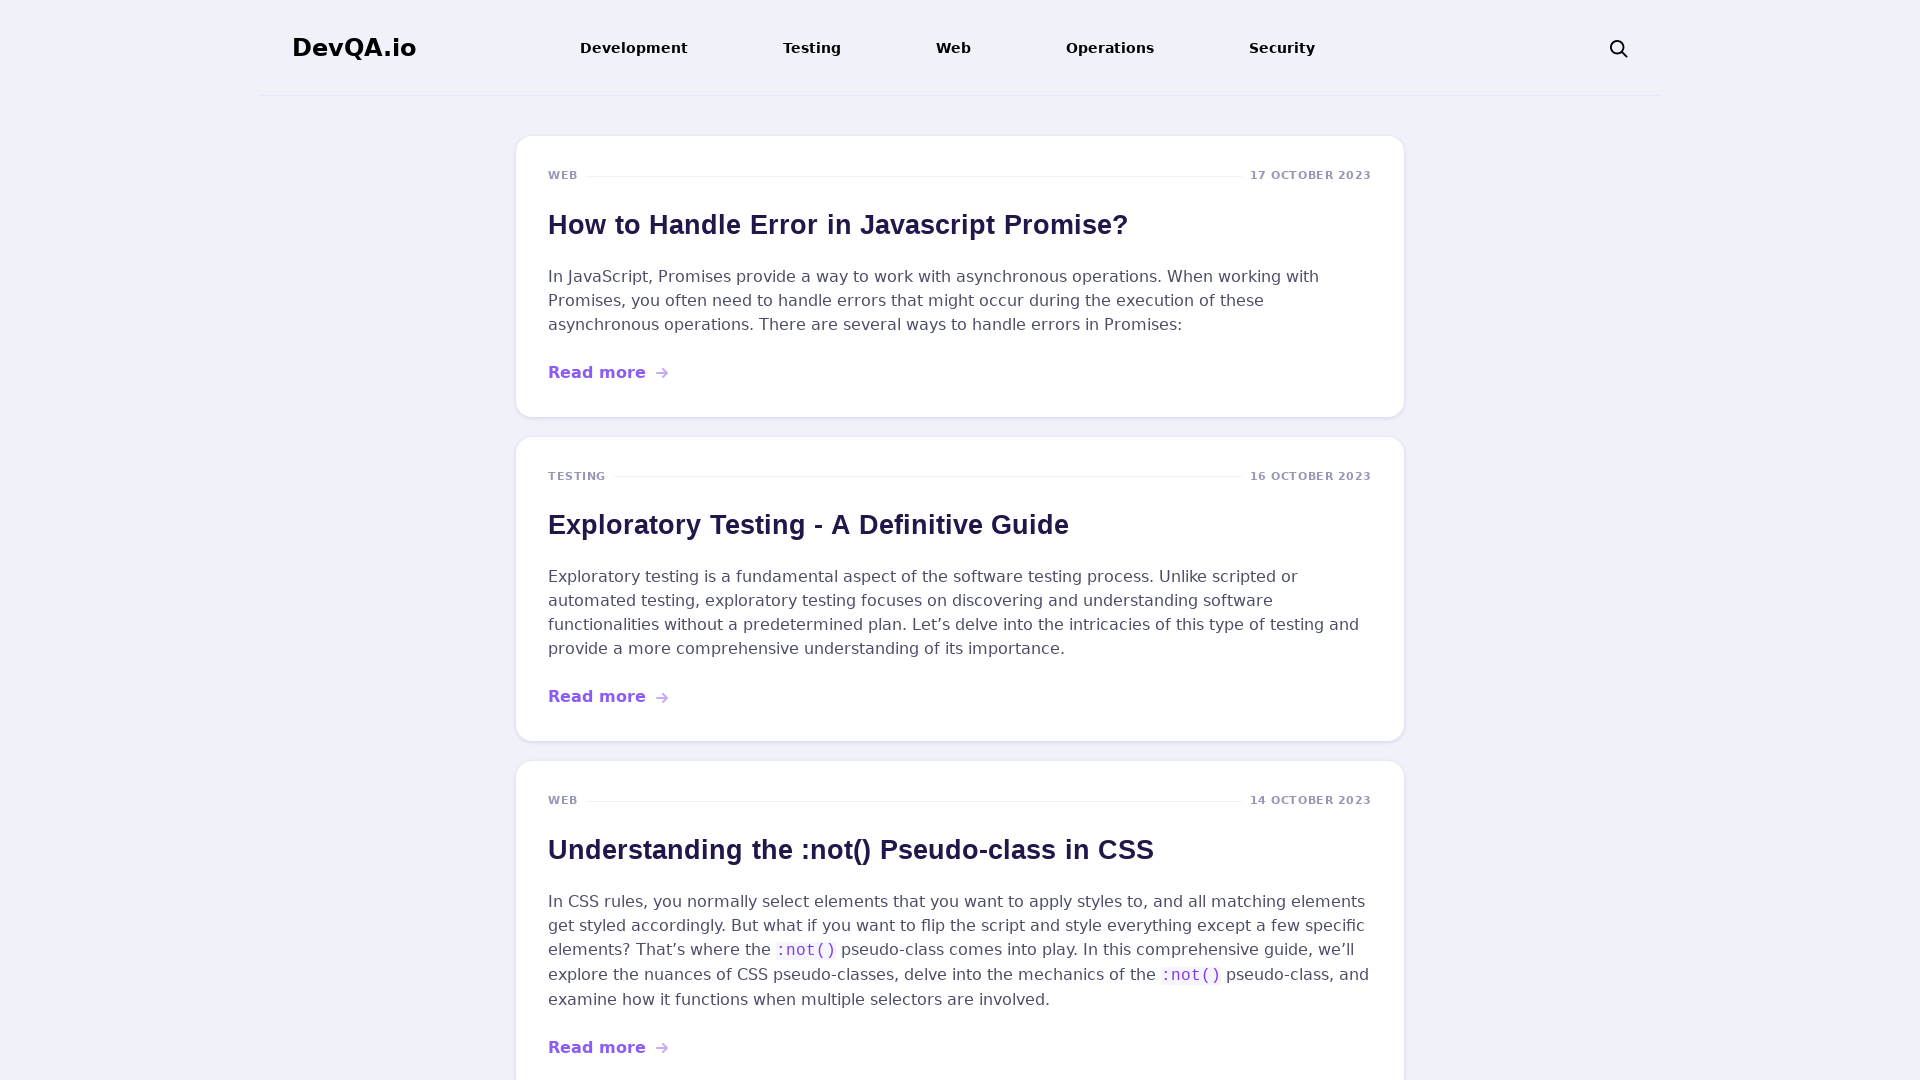

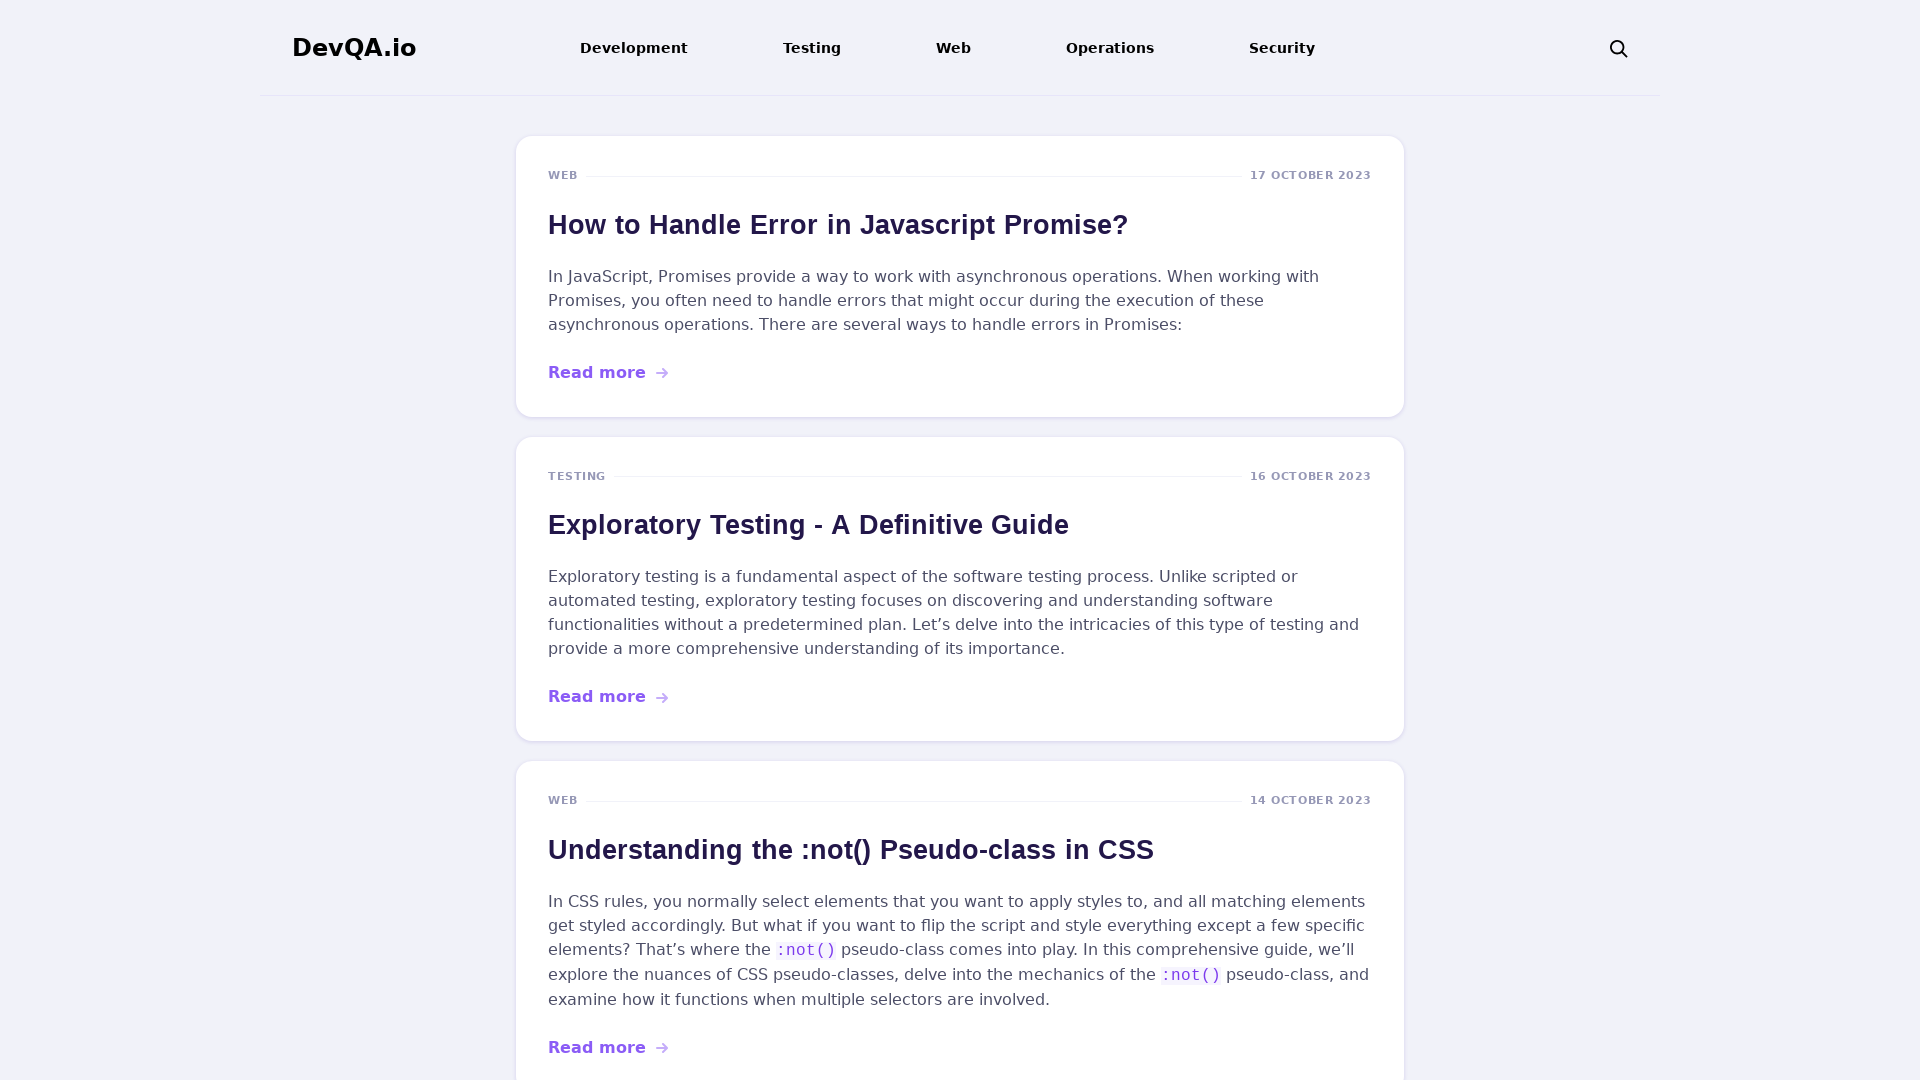